Tests registration and login form functionality on a demo application by filling out registration details, submitting the form, then filling login details and navigating back to registration

Starting URL: https://demoapps.qspiders.com/ui?scenario=1

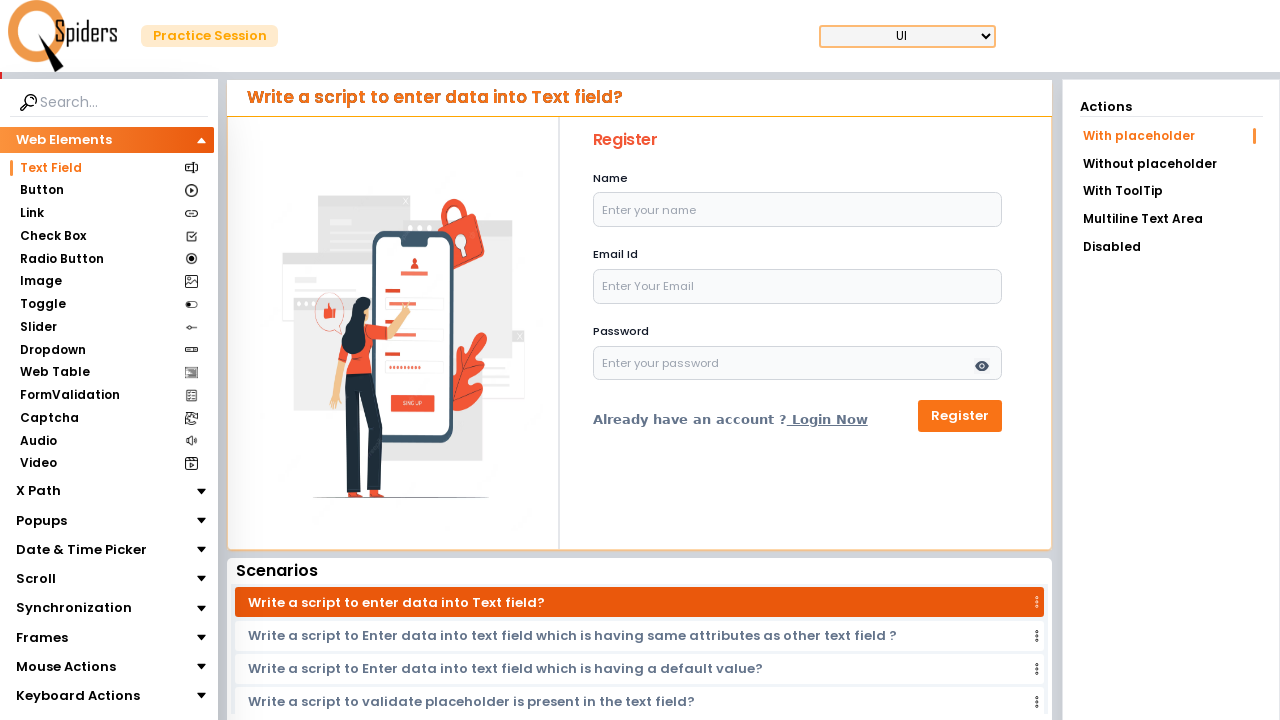

Waited for Register page header to load
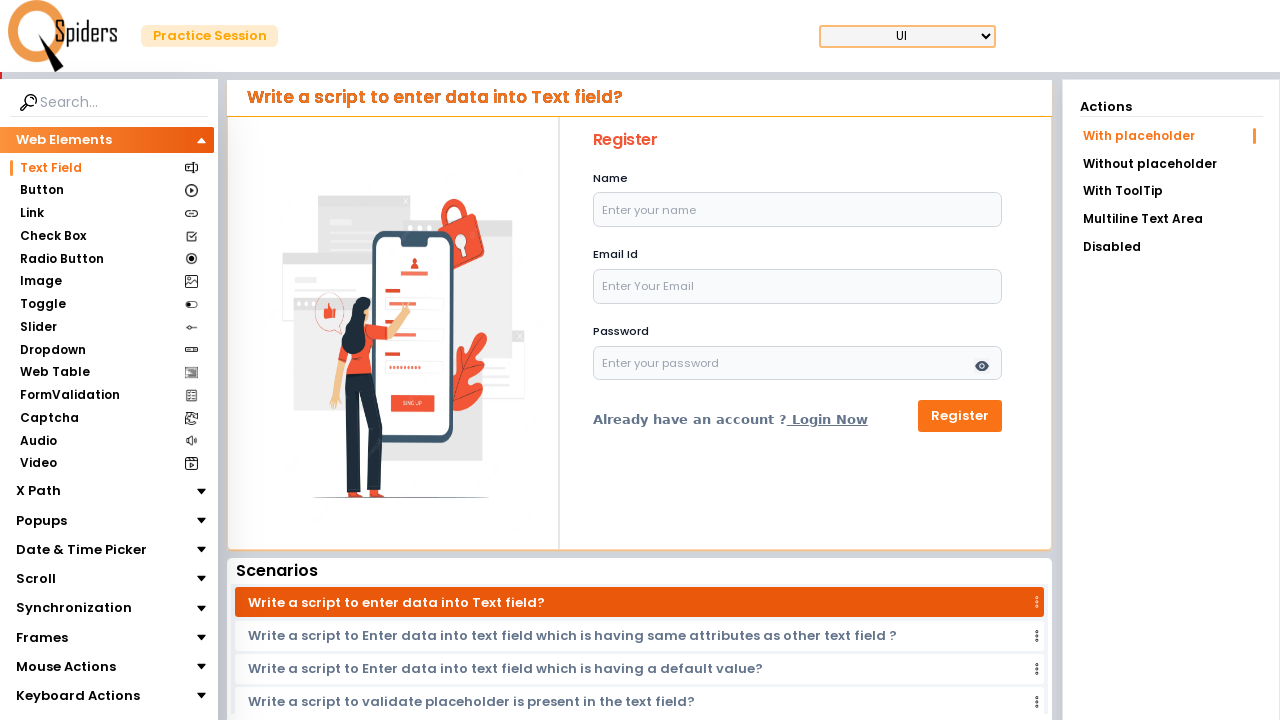

Filled name field with 'John Smith' on input[name='name']
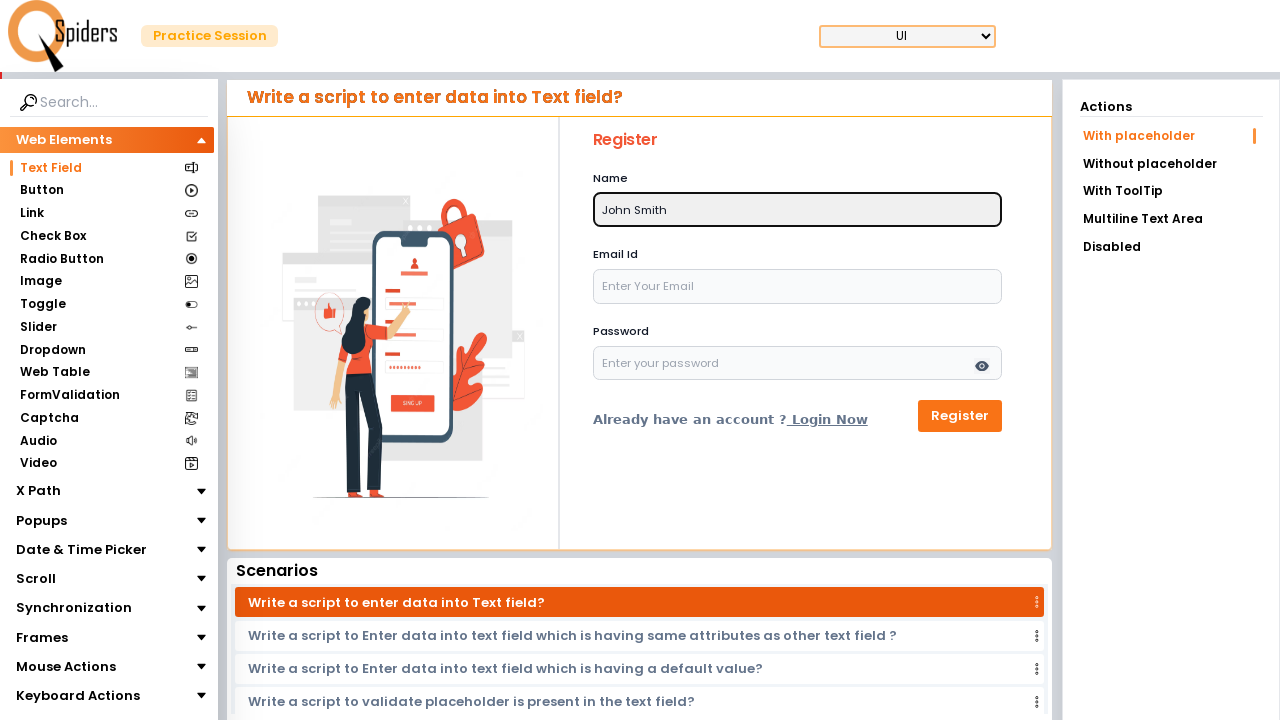

Filled email field with 'johnsmith123@example.com' on input[name='email']
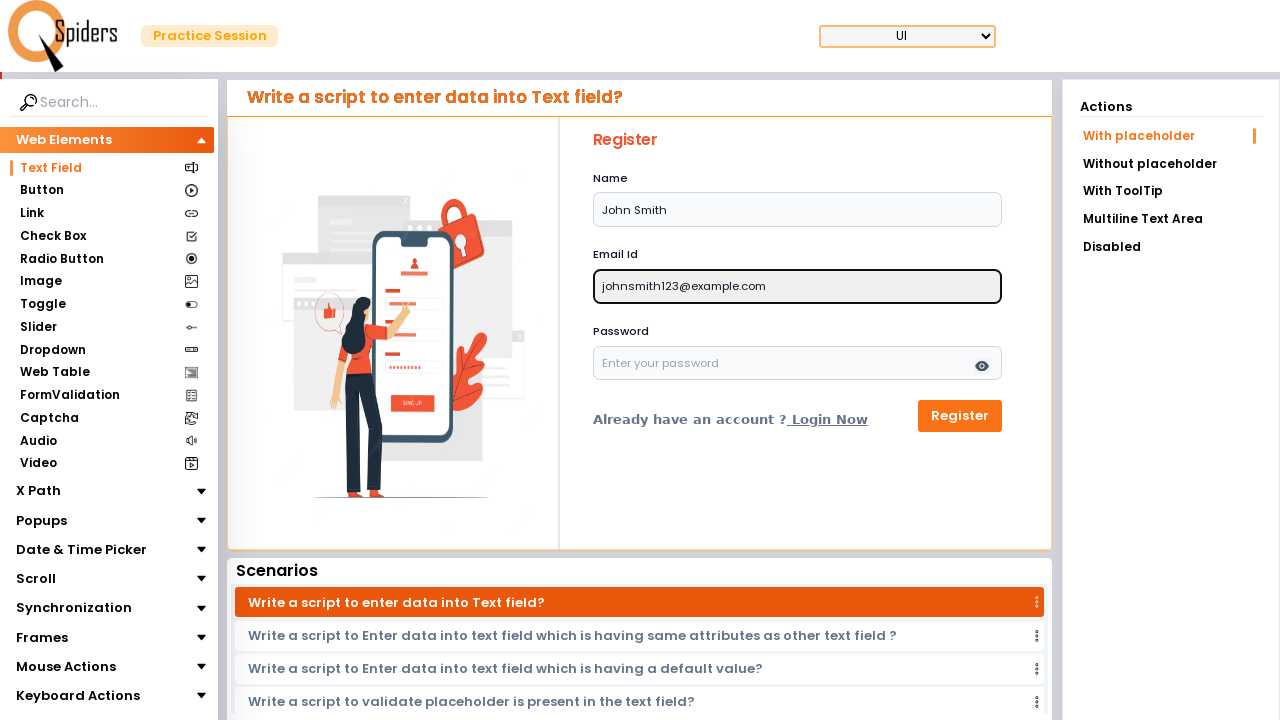

Filled password field with 'SecurePass123!' on input[name='password']
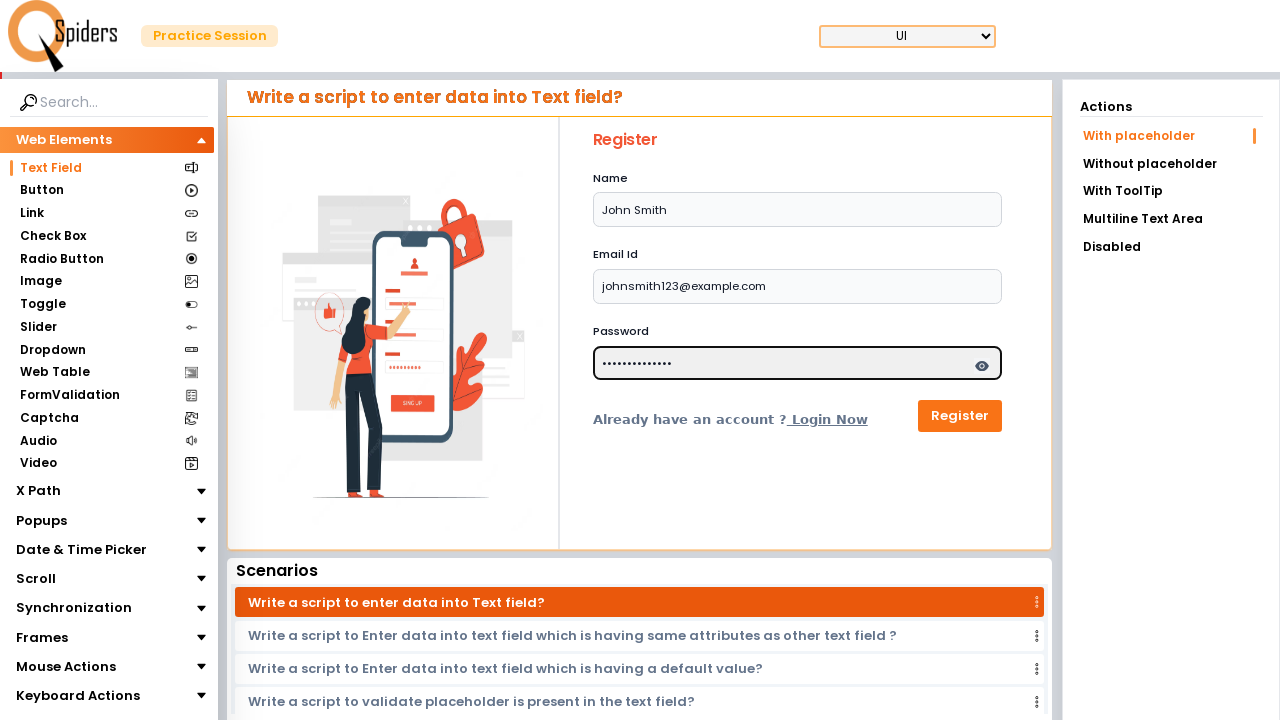

Submitted registration form by pressing Enter on input[name='password']
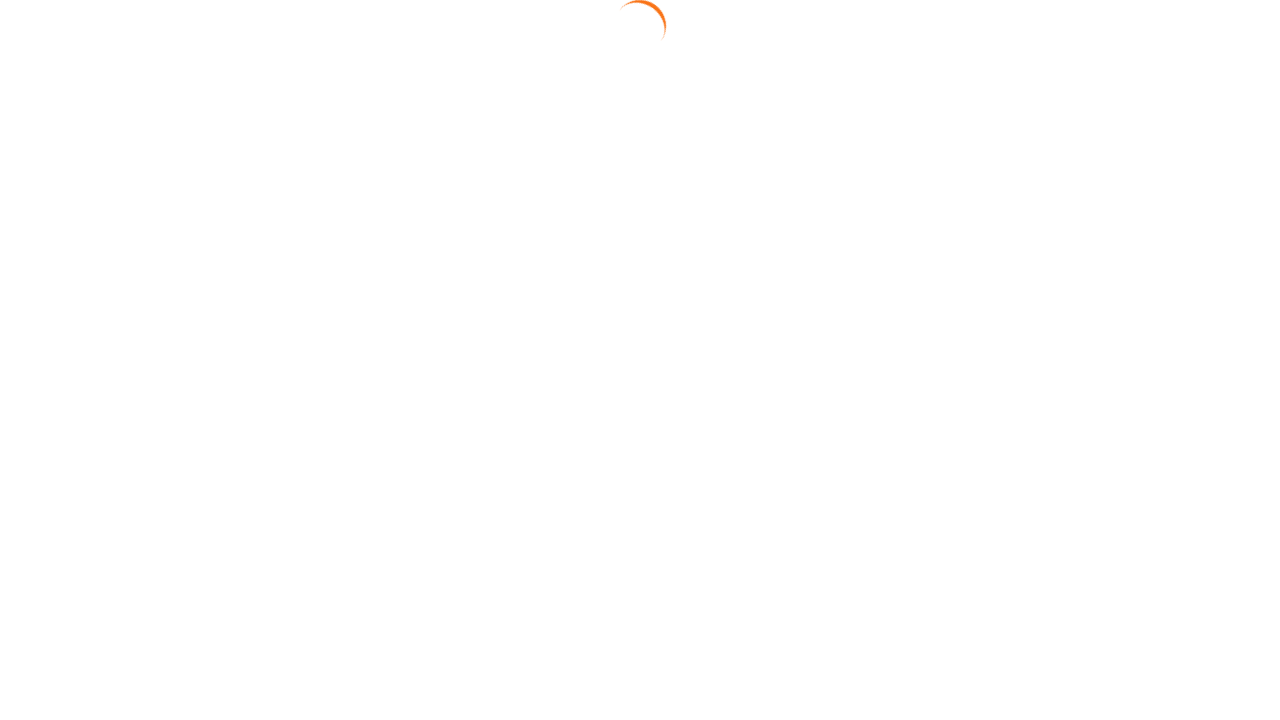

Waited for Login page header to load after registration
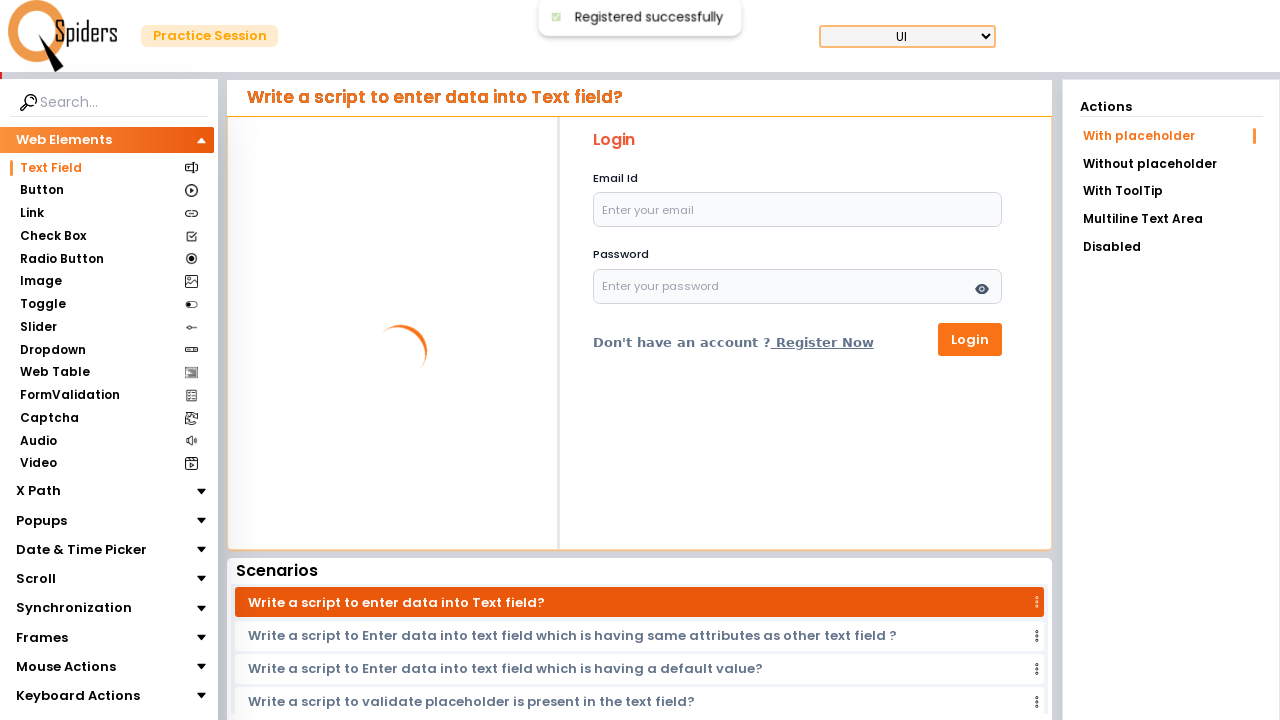

Filled login email field with 'johnsmith123@example.com' on input[name='email']
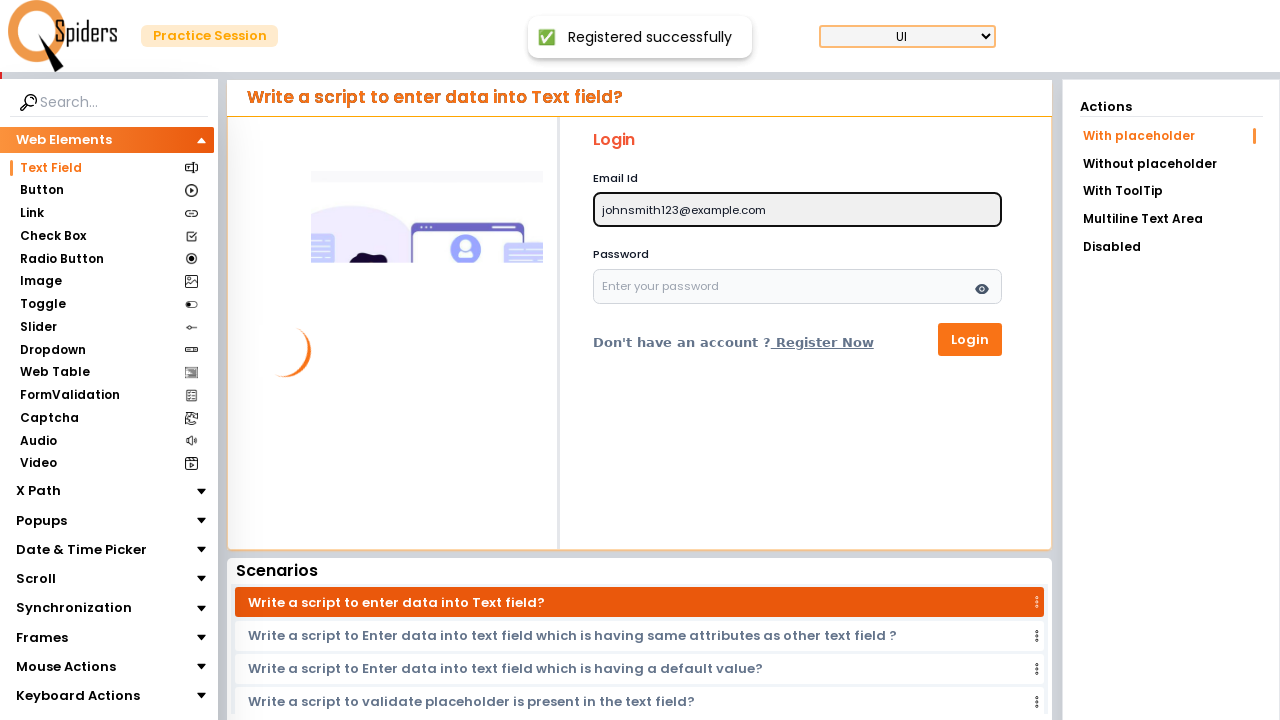

Filled login password field with 'SecurePass123!' on input[name='password']
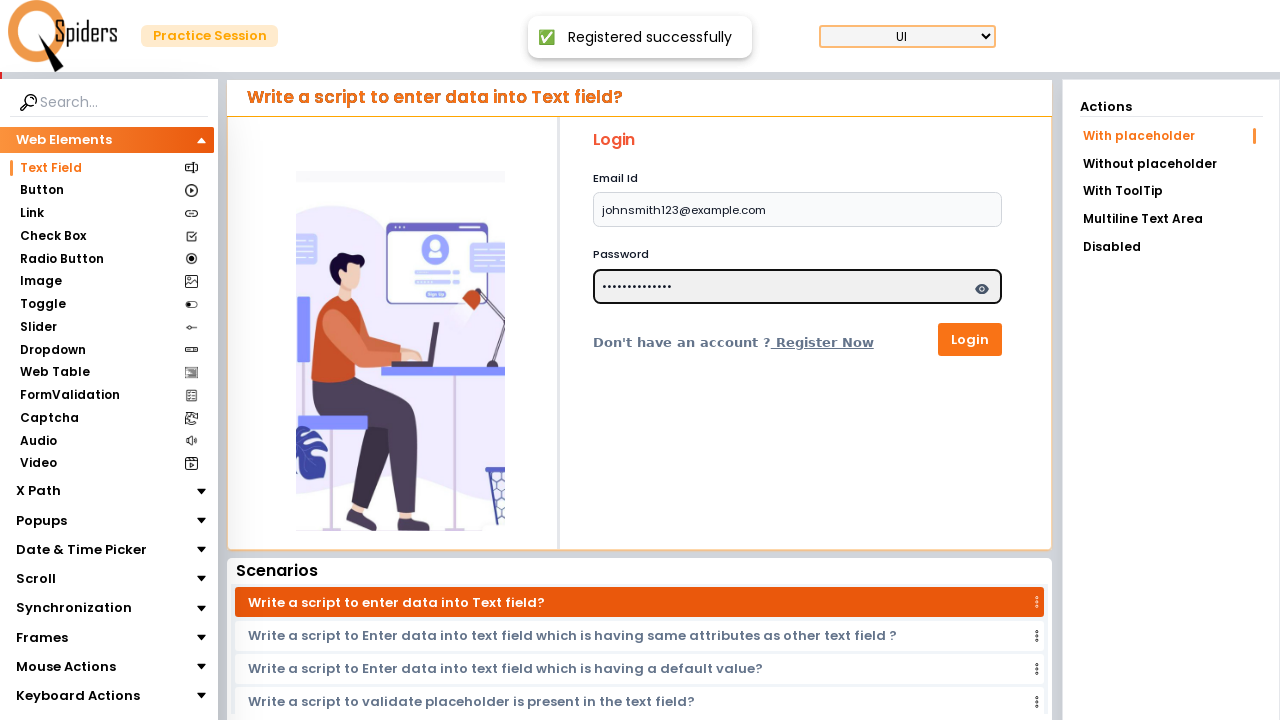

Submitted login form by pressing Enter on input[name='password']
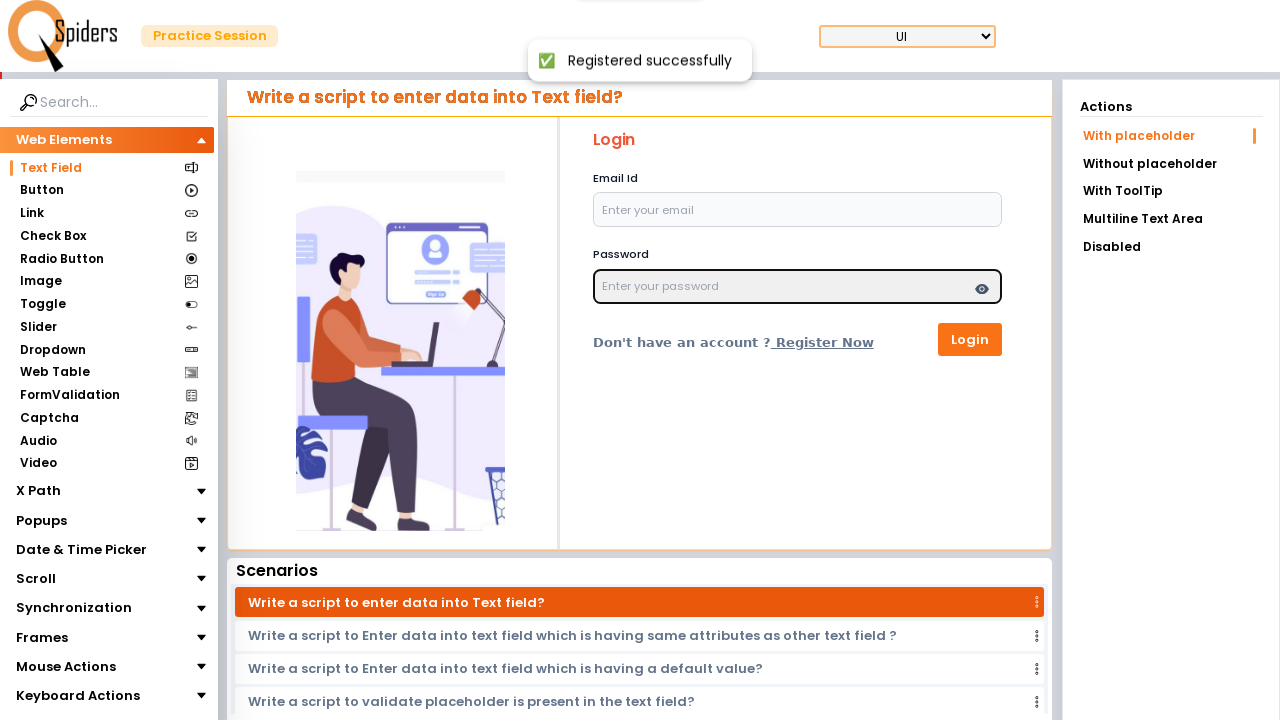

Clicked 'Register Now' link to navigate back to registration at (822, 349) on xpath=//a[contains(text(),'Register Now')]
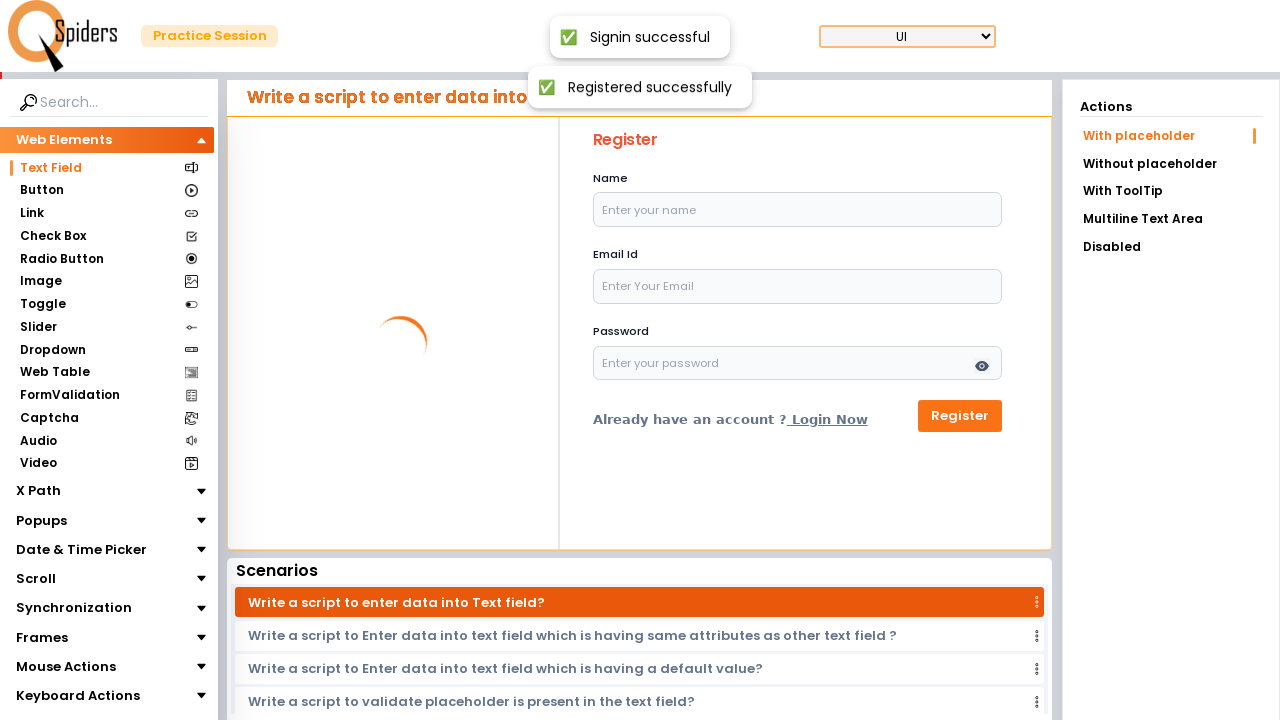

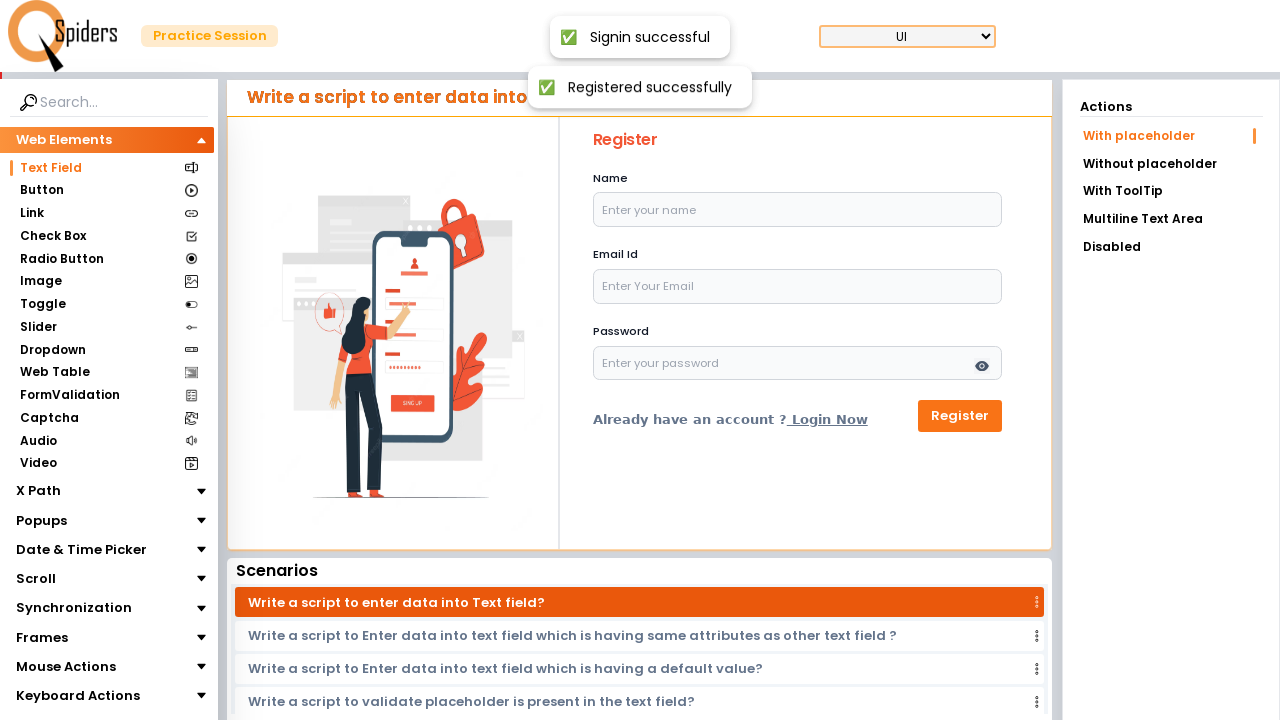